Tests table sorting by clicking the Due column header twice to sort in descending order

Starting URL: http://the-internet.herokuapp.com/tables

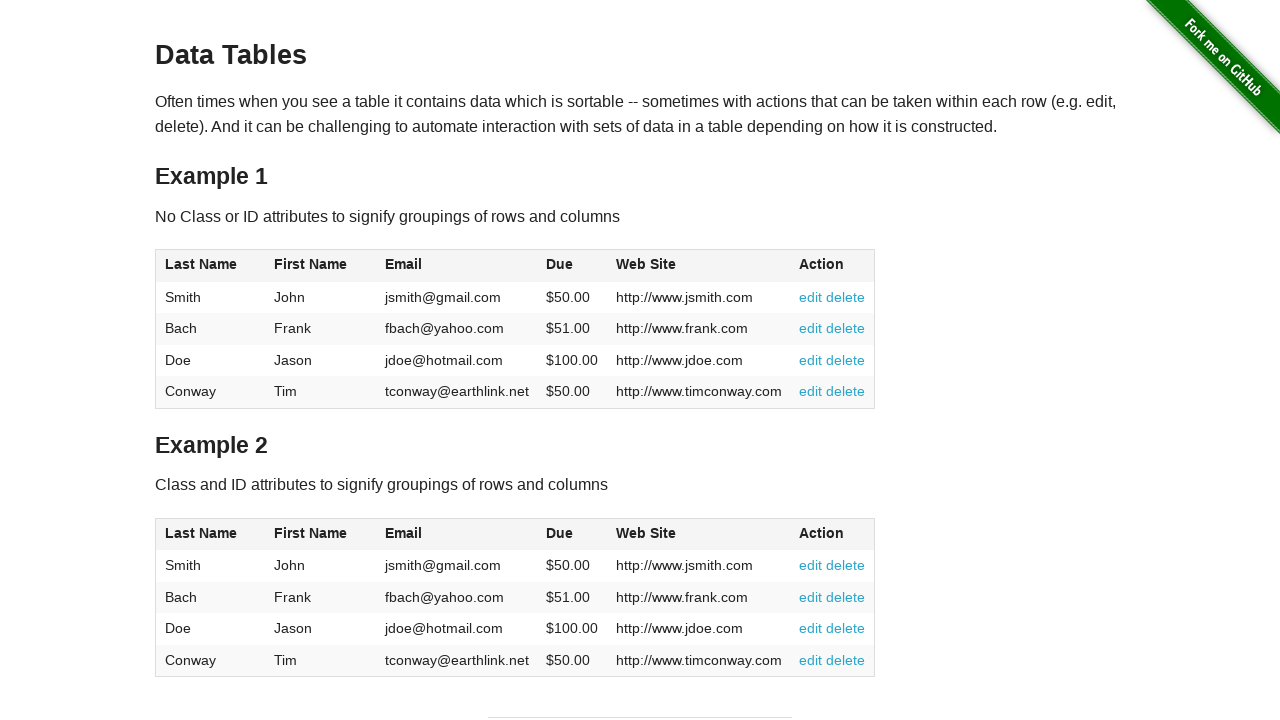

Clicked Due column header for ascending sort at (572, 266) on #table1 thead tr th:nth-of-type(4)
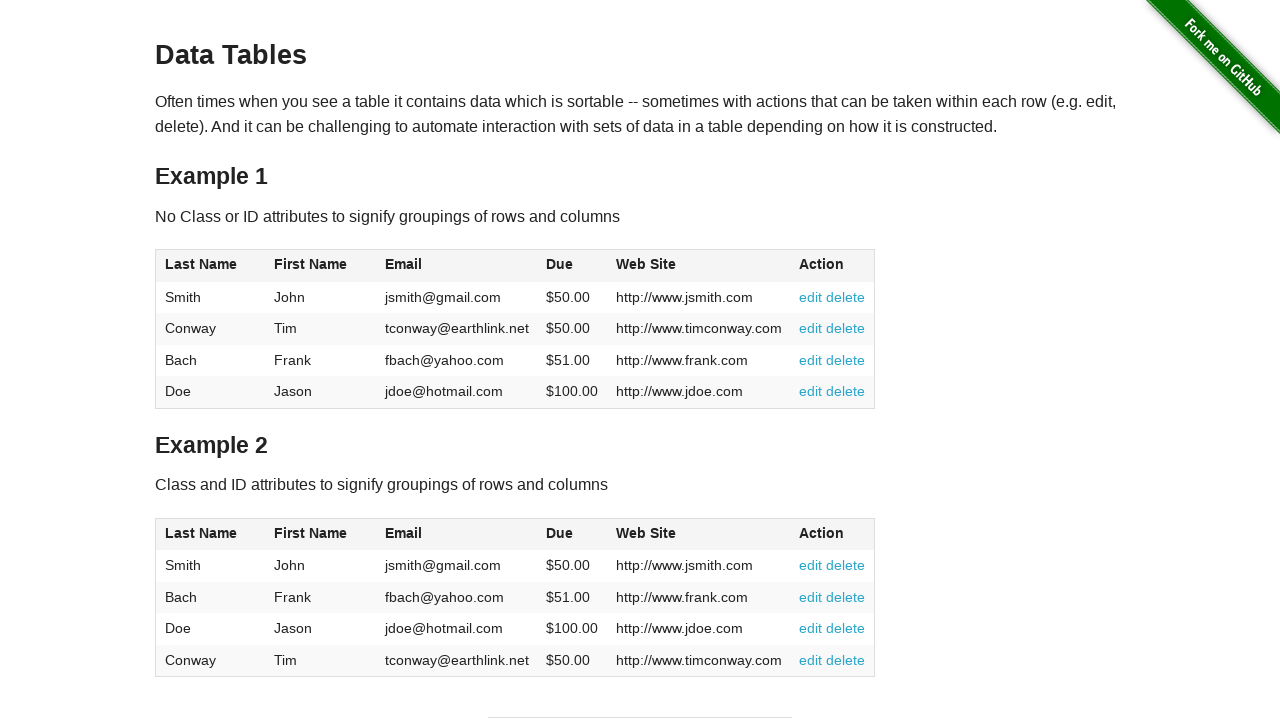

Clicked Due column header again for descending sort at (572, 266) on #table1 thead tr th:nth-of-type(4)
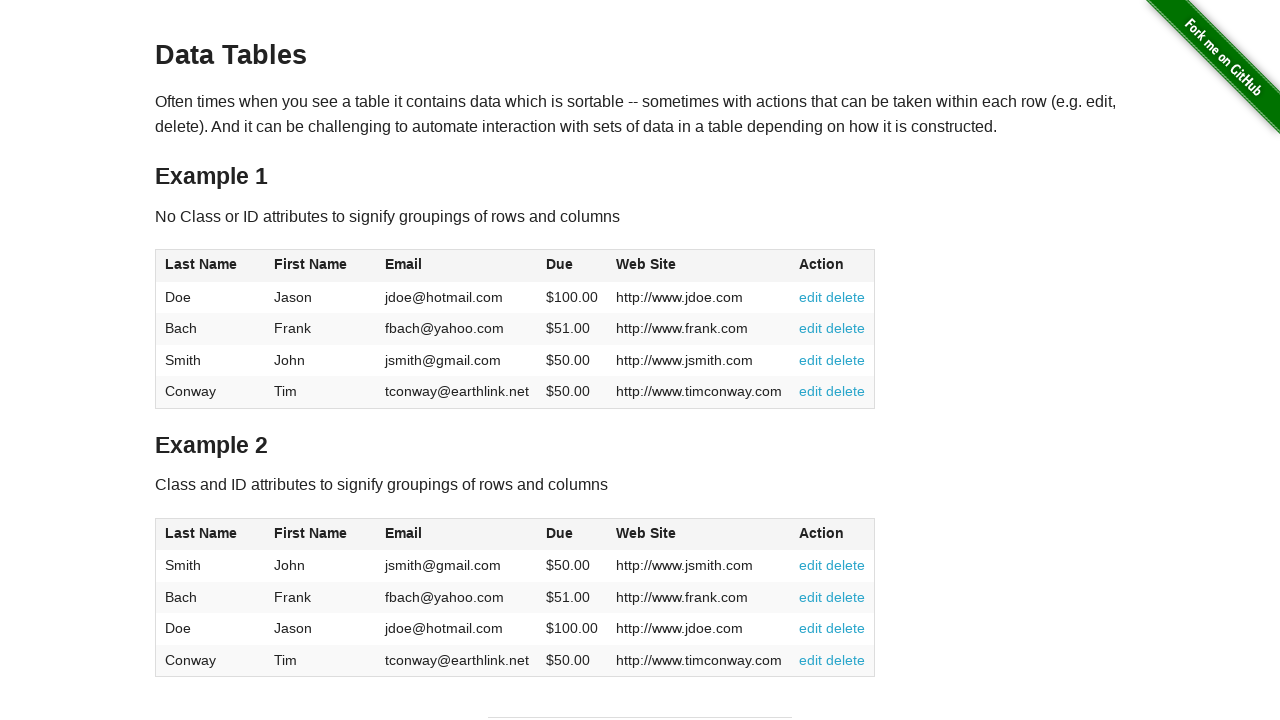

Table data loaded and is ready
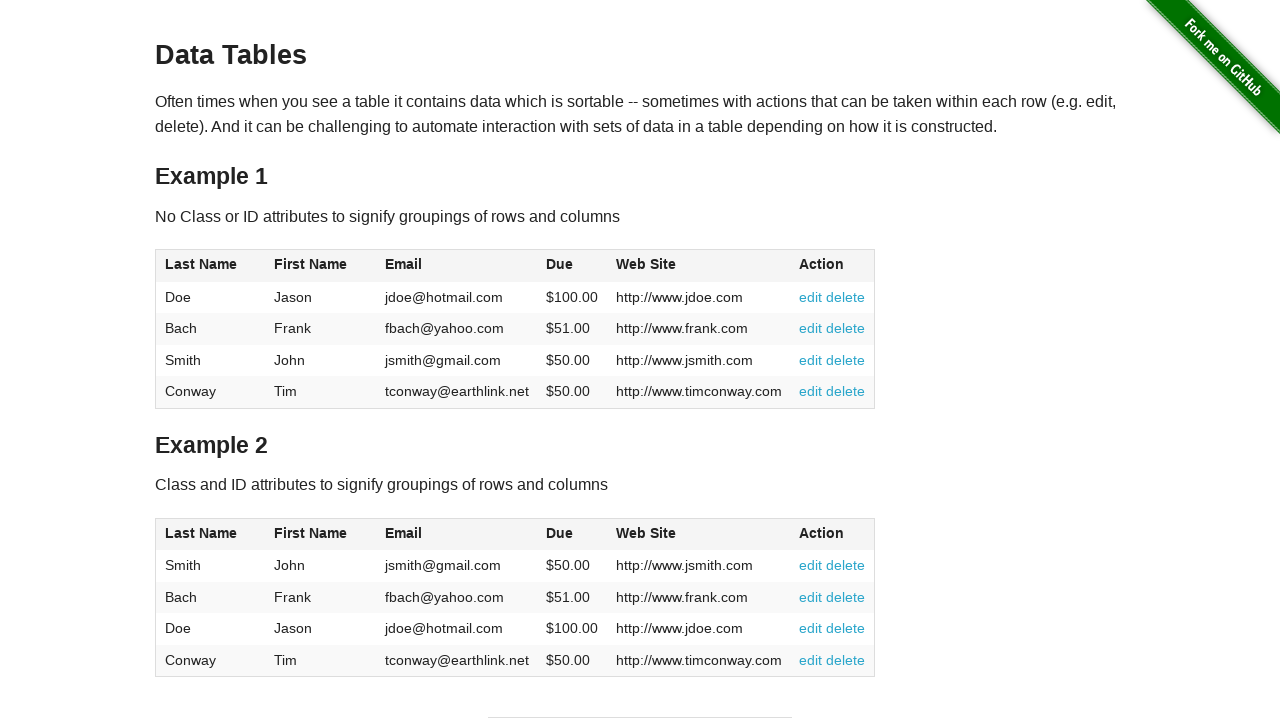

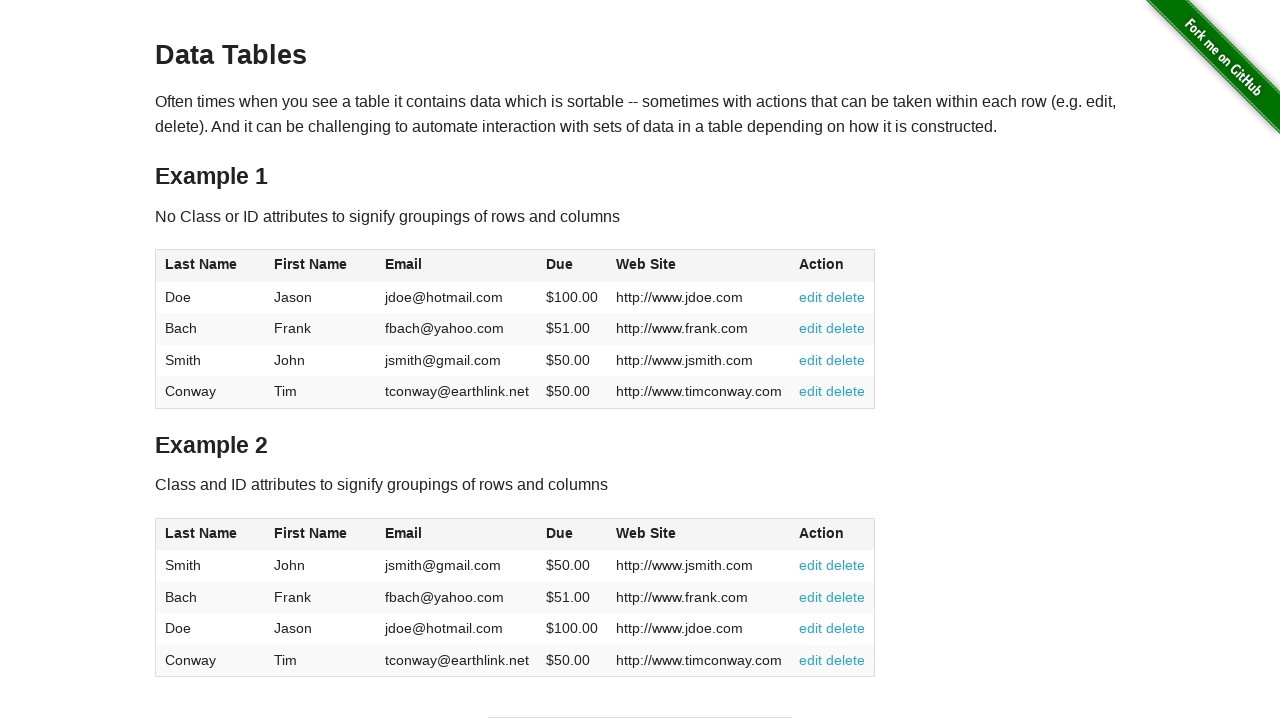